Tests the flight booking flow on BlazeDemo by selecting departure and destination cities, finding available flights, and choosing a specific flight.

Starting URL: https://blazedemo.com/

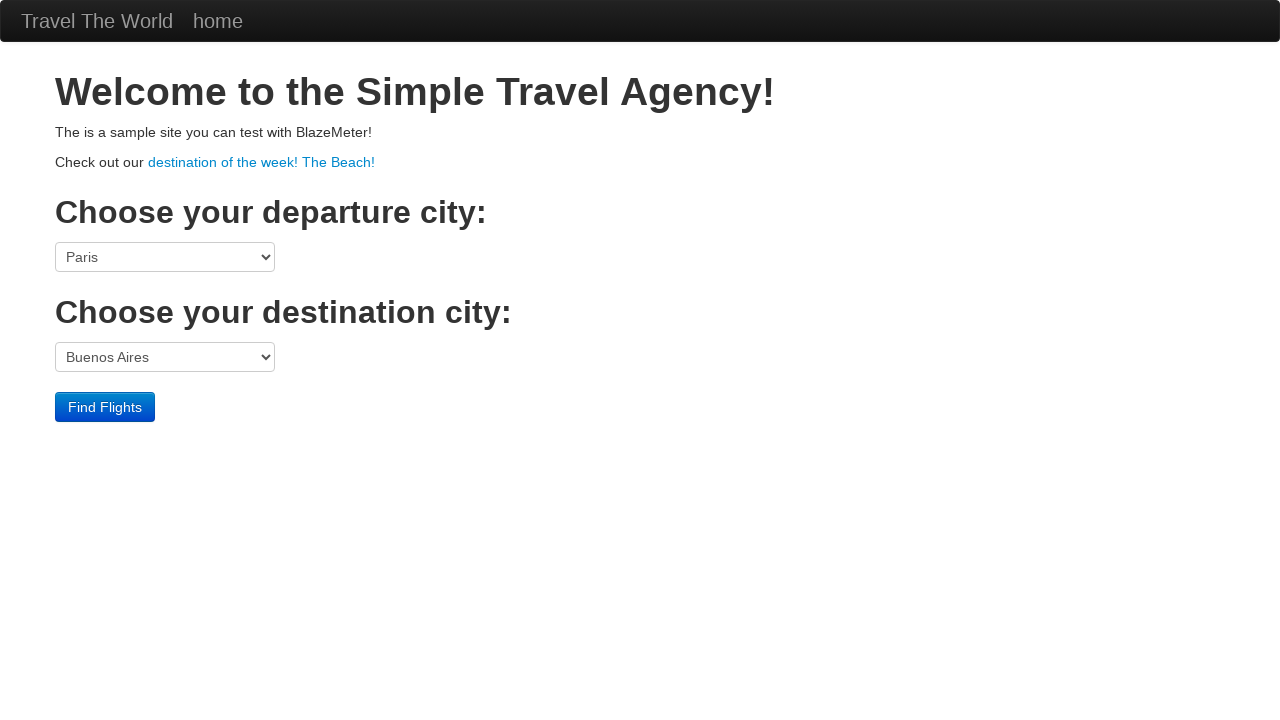

Selected 'San Diego' as departure city on select[name="fromPort"]
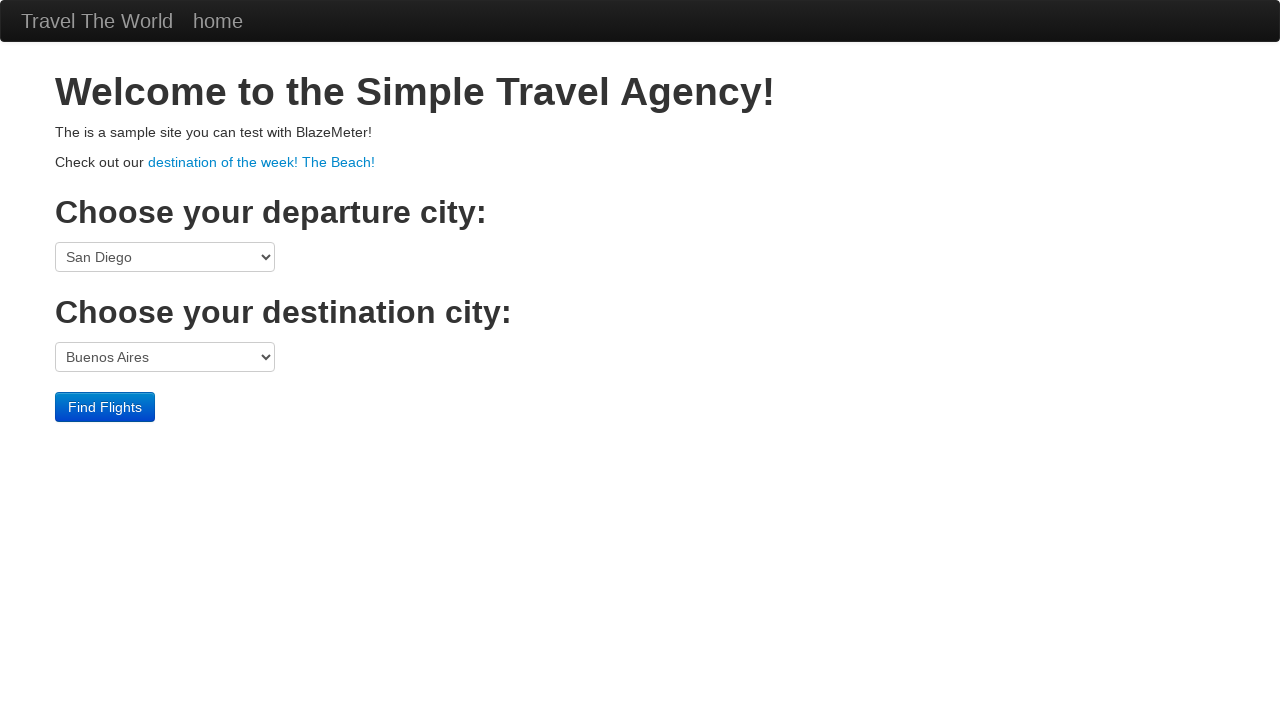

Selected 'London' as destination city on select[name="toPort"]
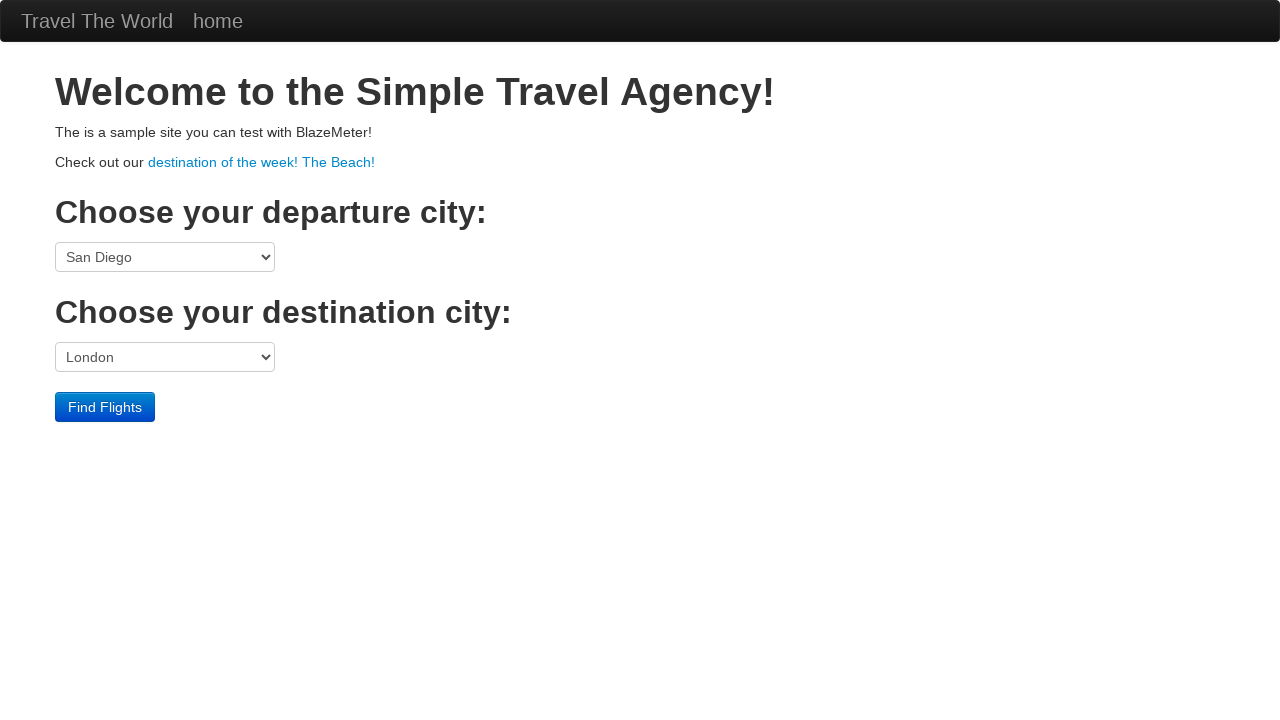

Clicked 'Find Flights' button to search for available flights at (105, 407) on internal:role=button[name="Find Flights"i]
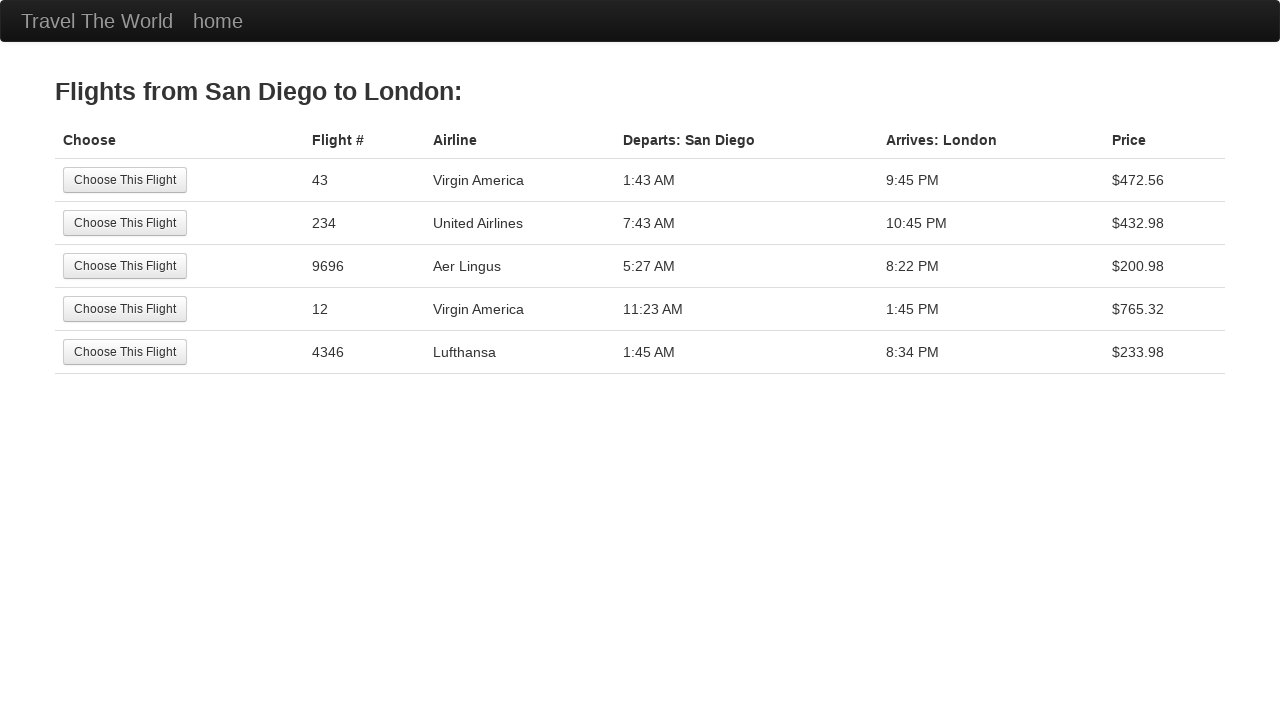

Selected United flight 234 from available flights at (125, 223) on internal:role=row[name="Choose This Flight 234 United"i] >> internal:role=button
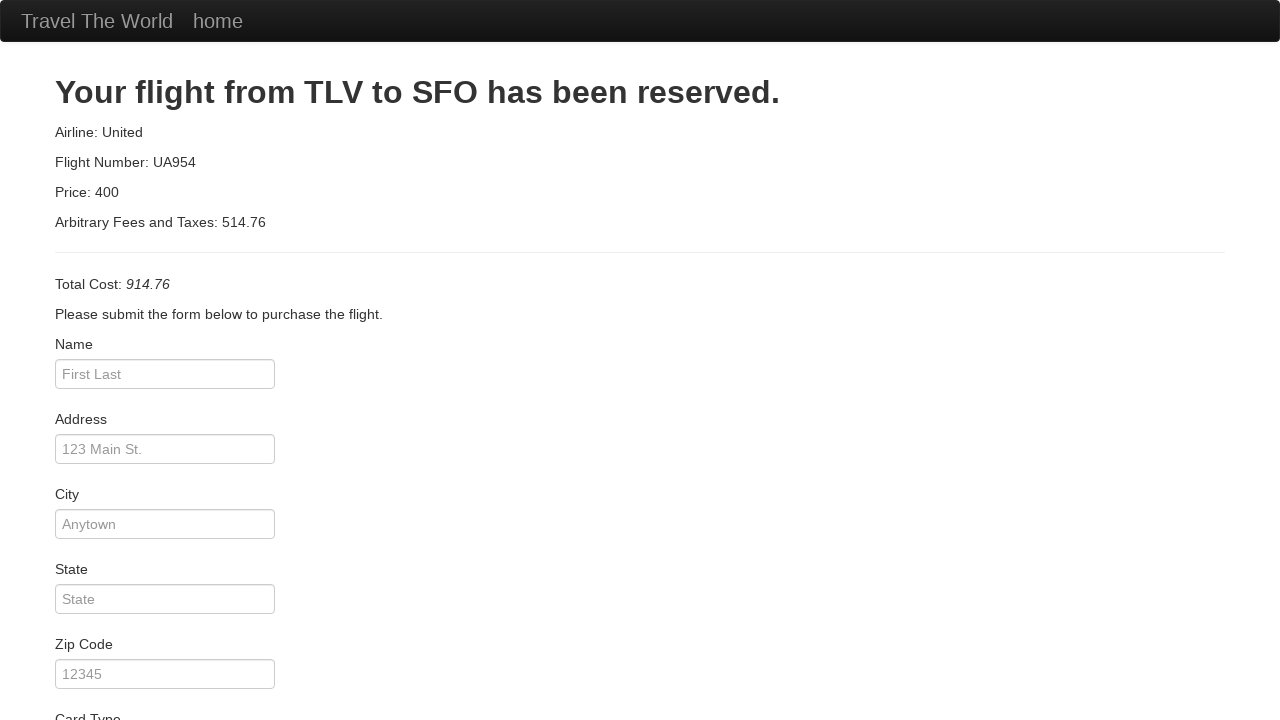

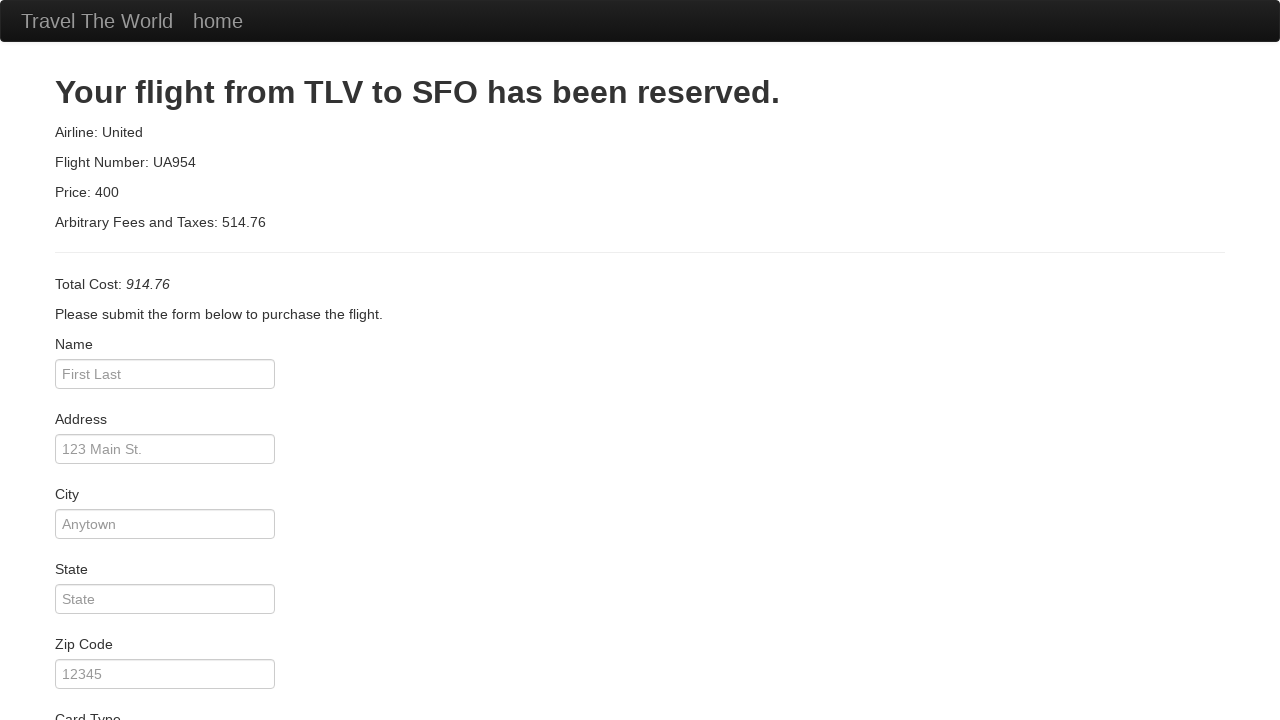